Tests JavaScript confirm alert handling by clicking the confirm button, accepting the alert, and verifying the result text is displayed on the page.

Starting URL: https://demoqa.com/alerts

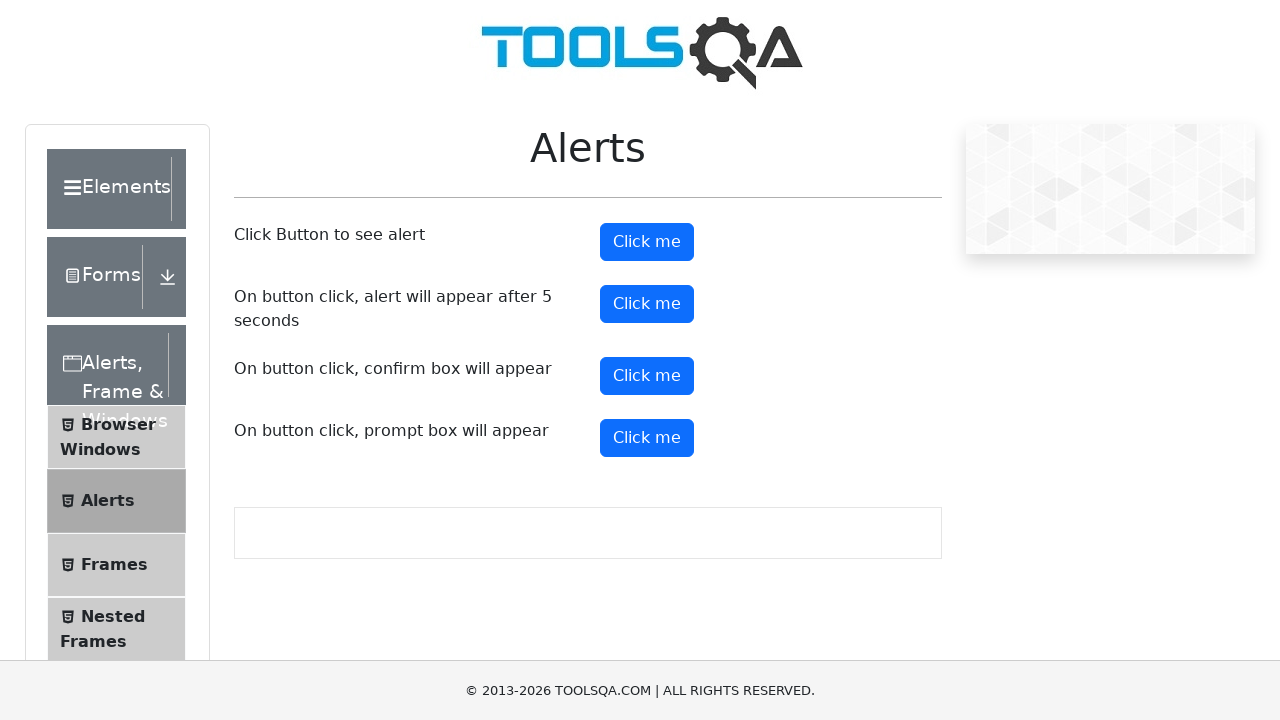

Waited for confirm button to be present on the page
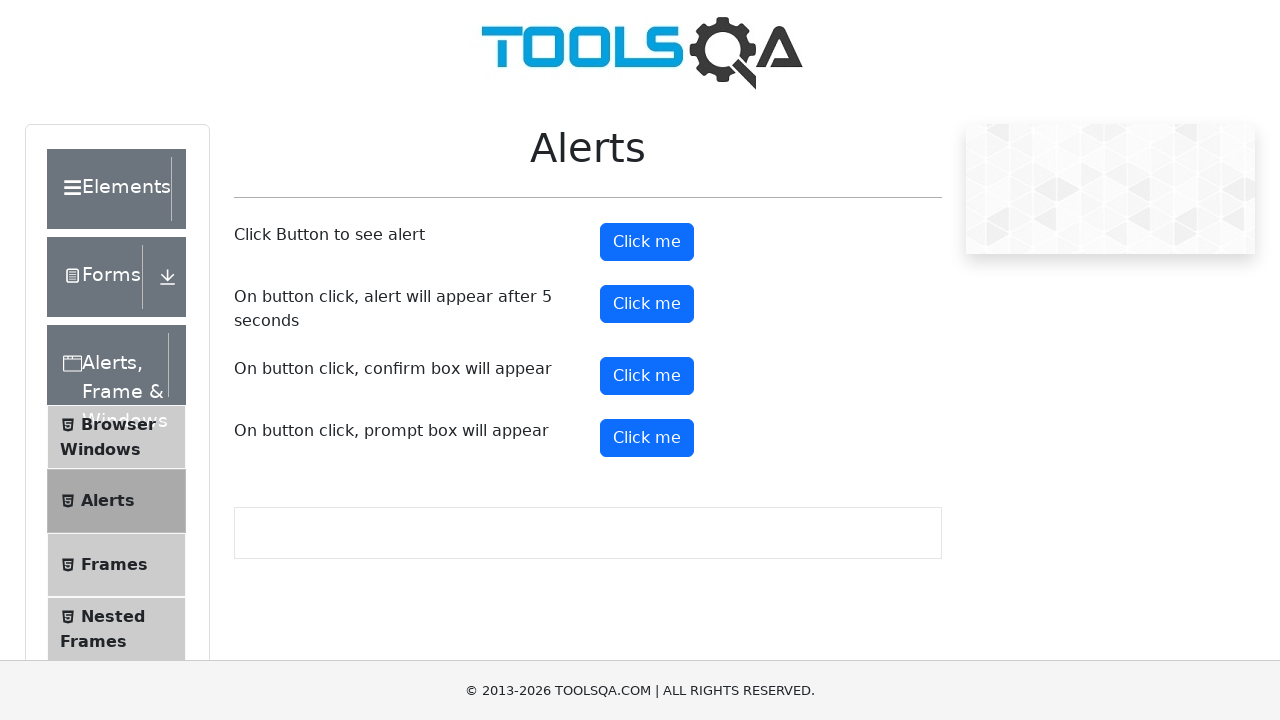

Clicked the confirm button to trigger the JavaScript alert at (647, 376) on #confirmButton
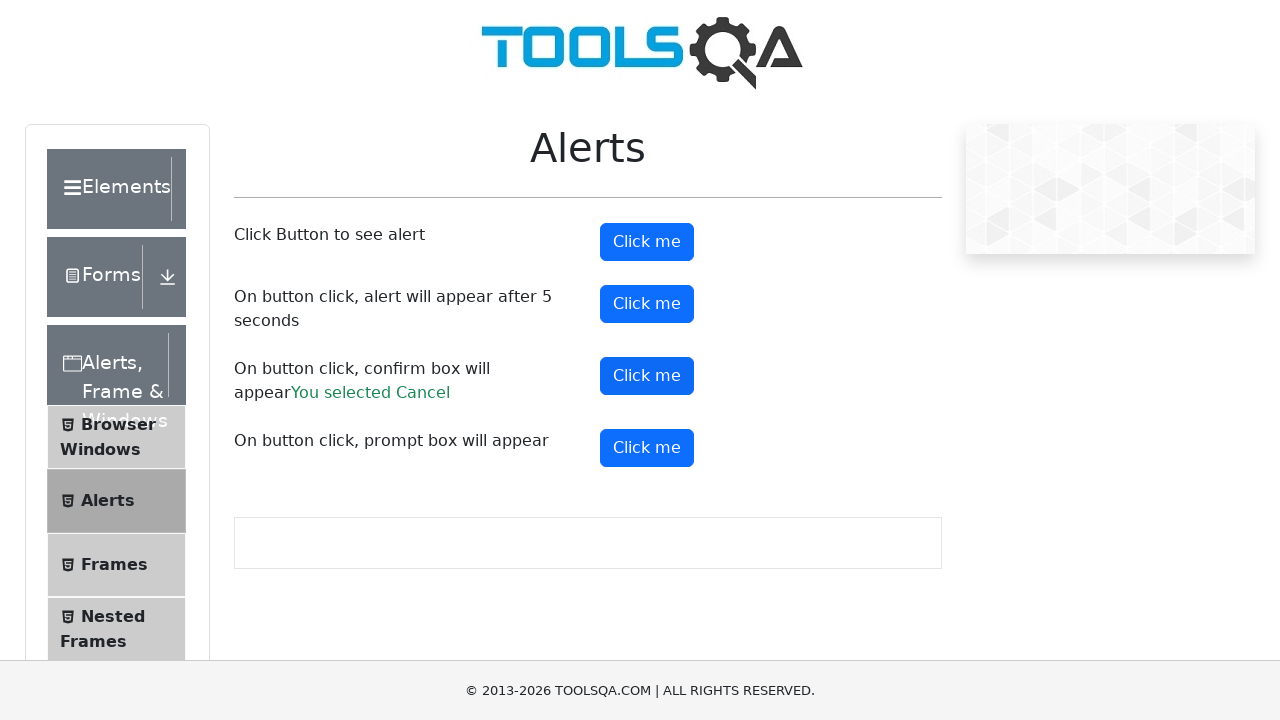

Registered dialog handler to accept the alert
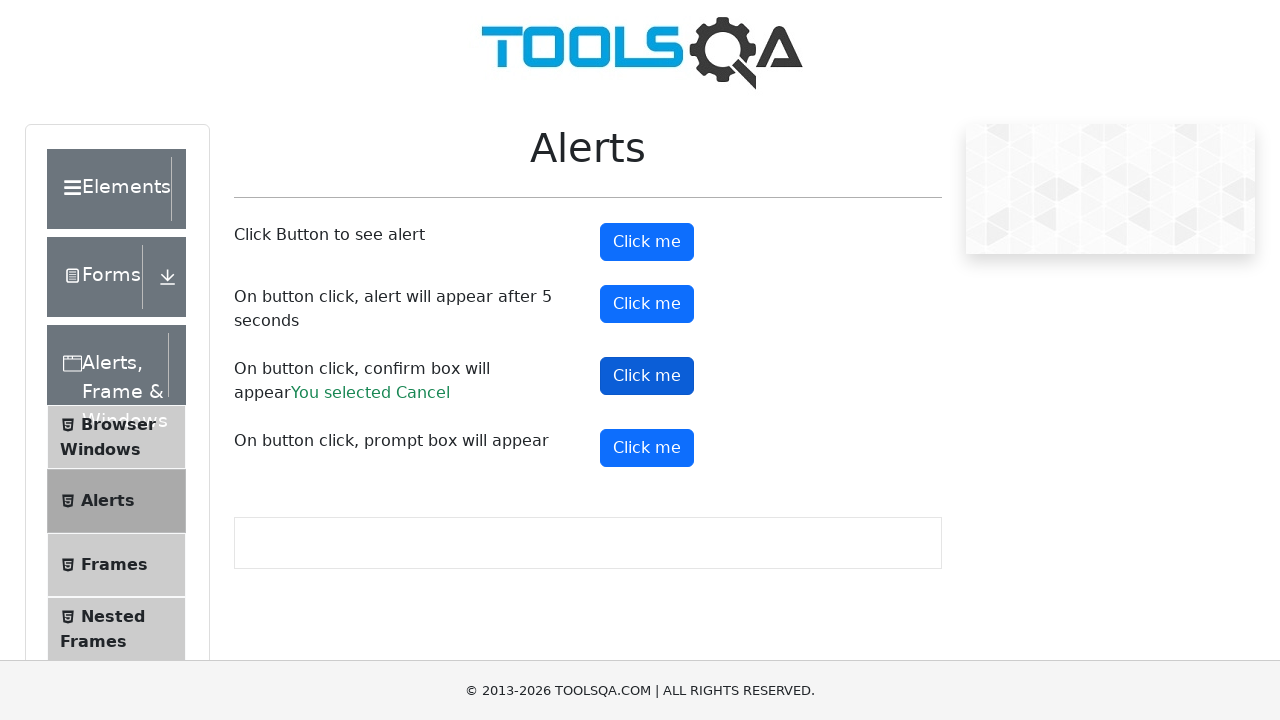

Re-registered dialog handler with explicit function
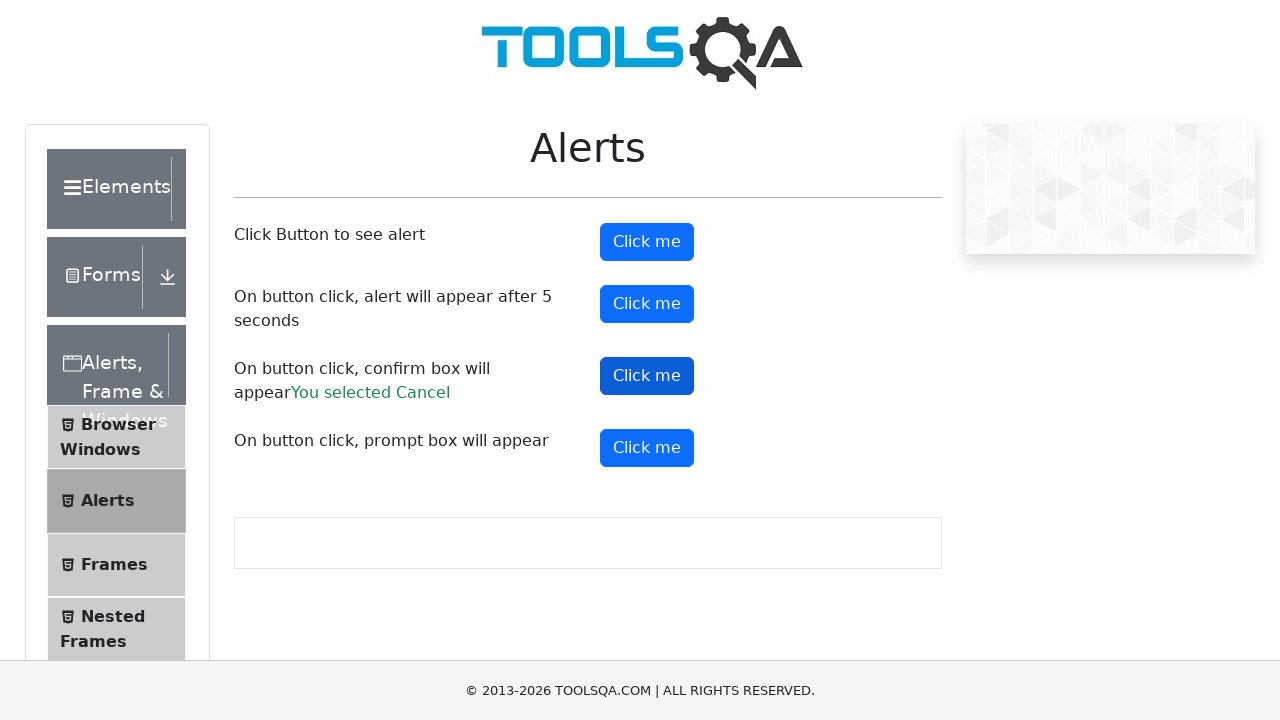

Clicked the confirm button again to trigger the alert dialog at (647, 376) on #confirmButton
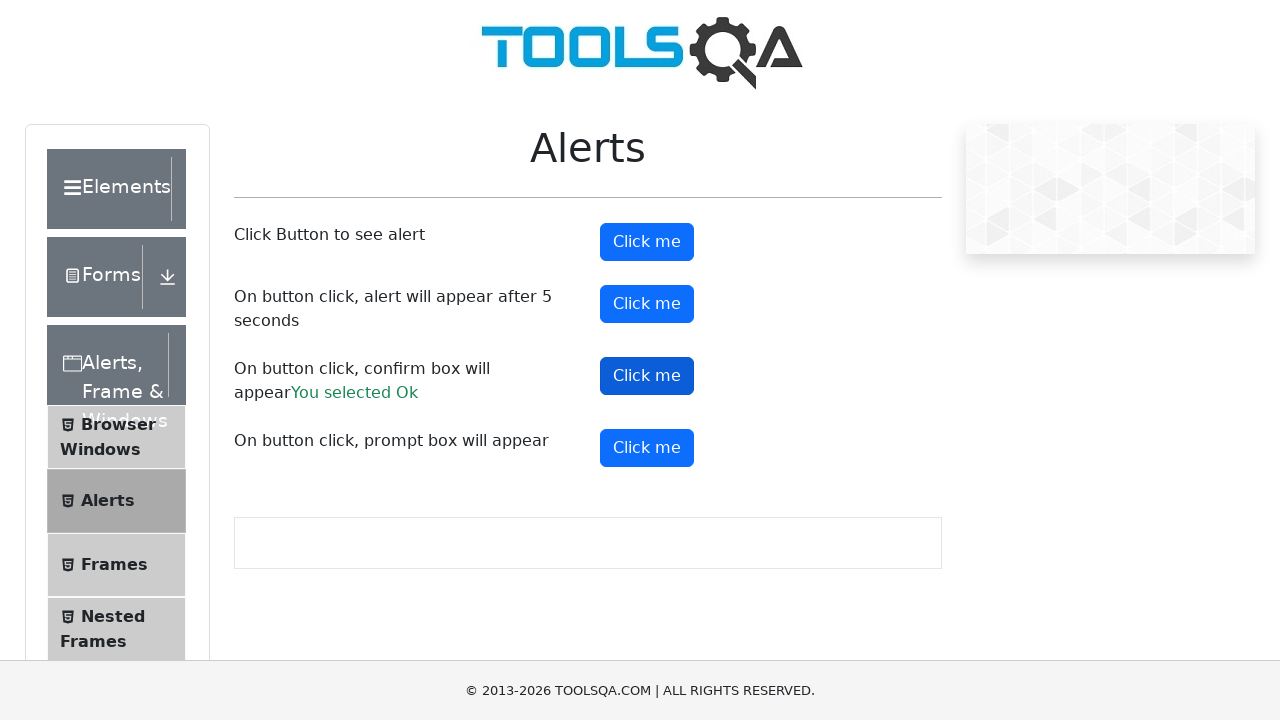

Verified that the confirm result text is displayed on the page
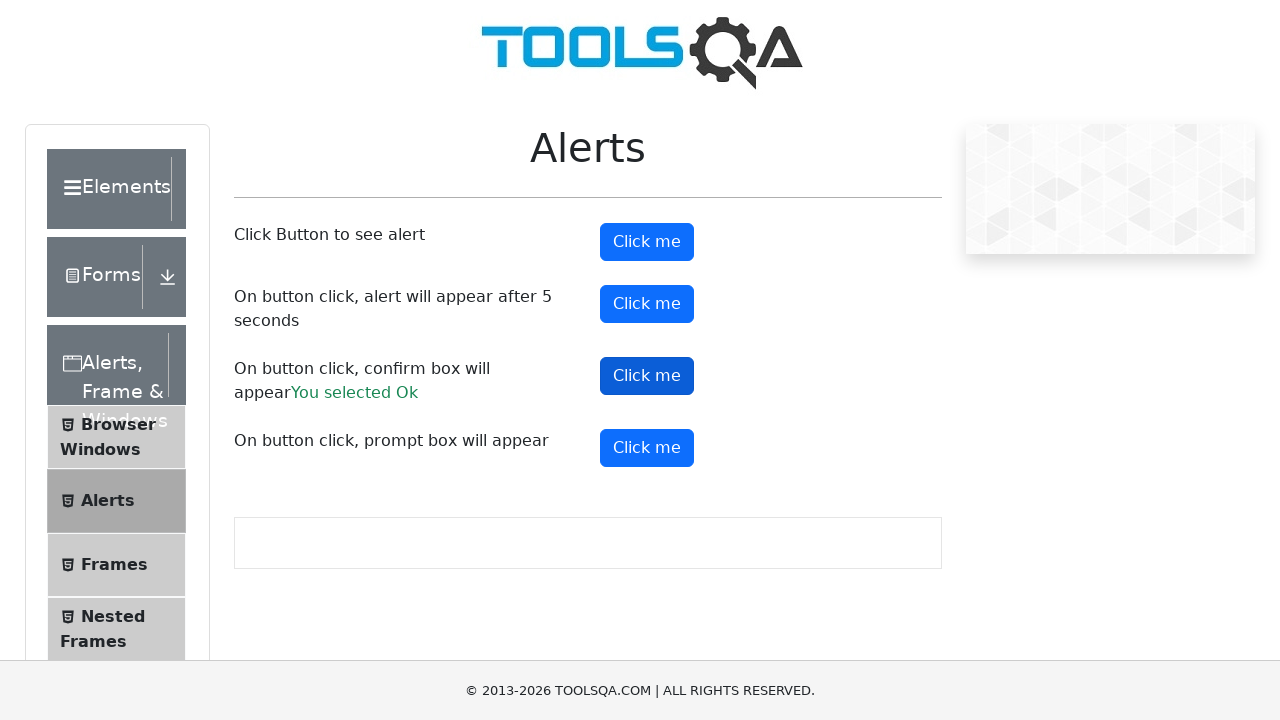

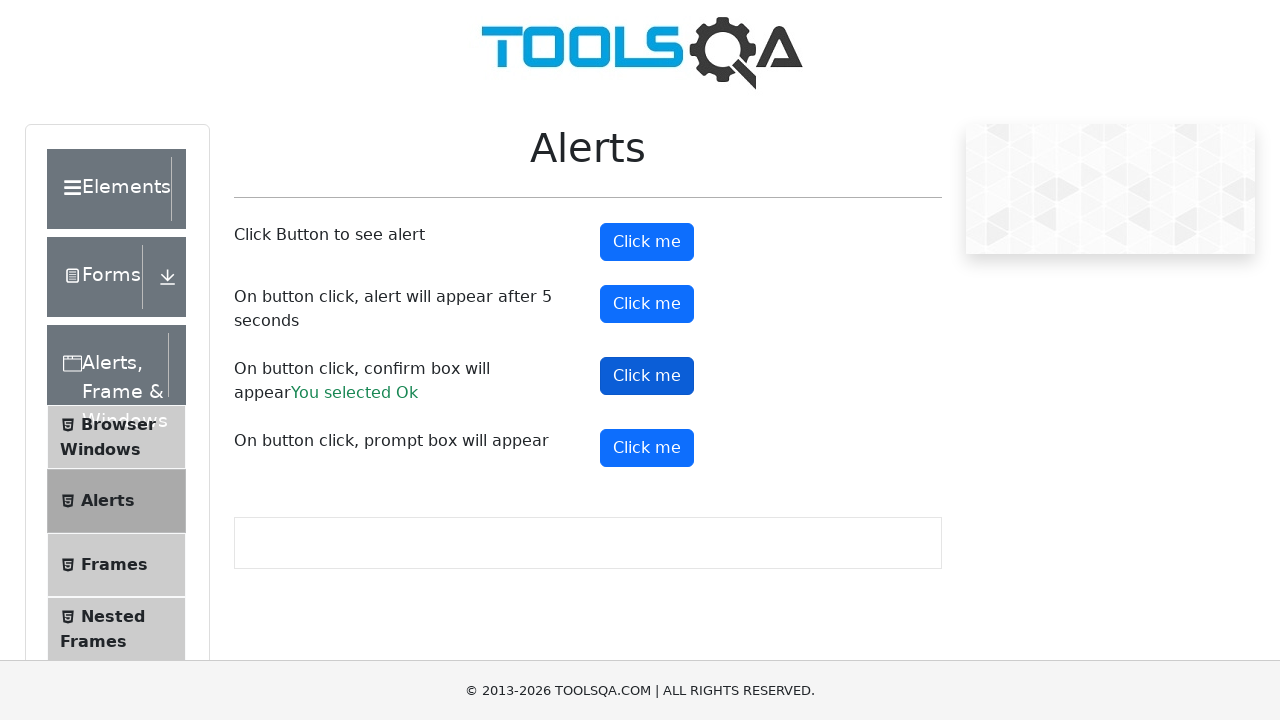